Tests window handling functionality by clicking a button that opens a new browser window/tab on a demo automation testing site

Starting URL: http://demo.automationtesting.in/Windows.html

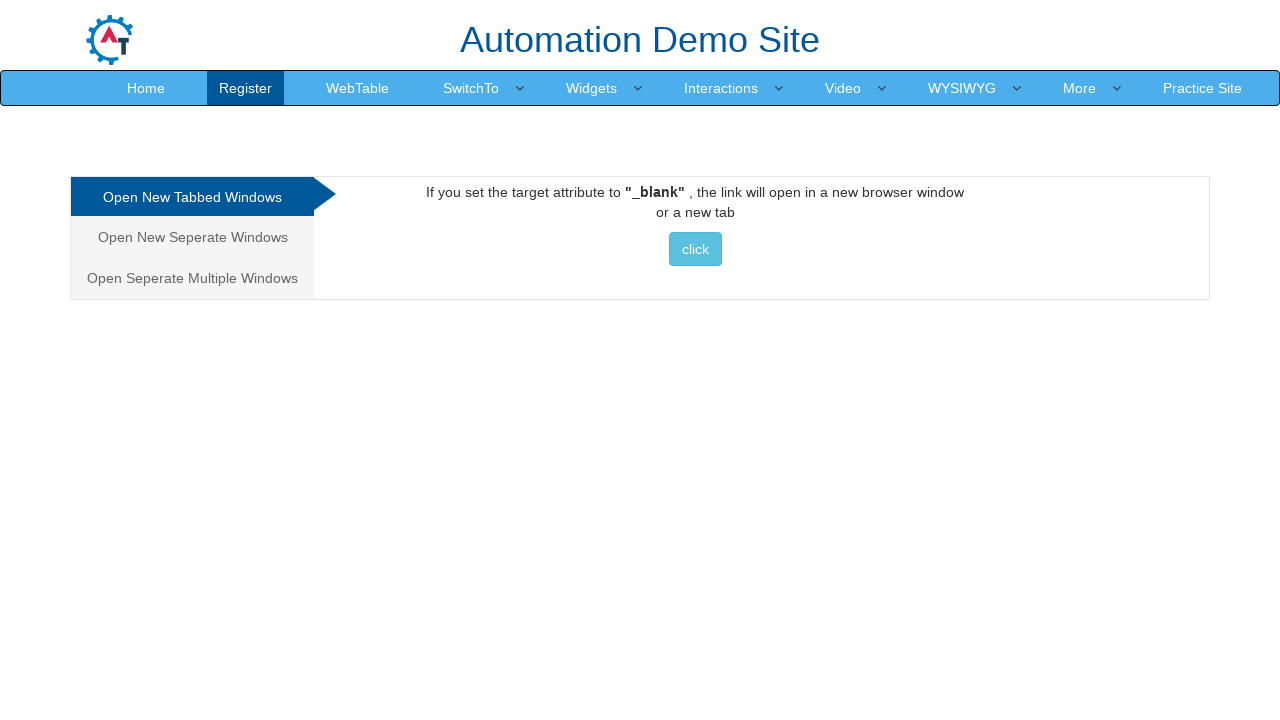

Clicked button in Tabbed section to open new window at (695, 249) on xpath=//div[@id='Tabbed']//button[contains(@class, 'btn-info') and contains(text
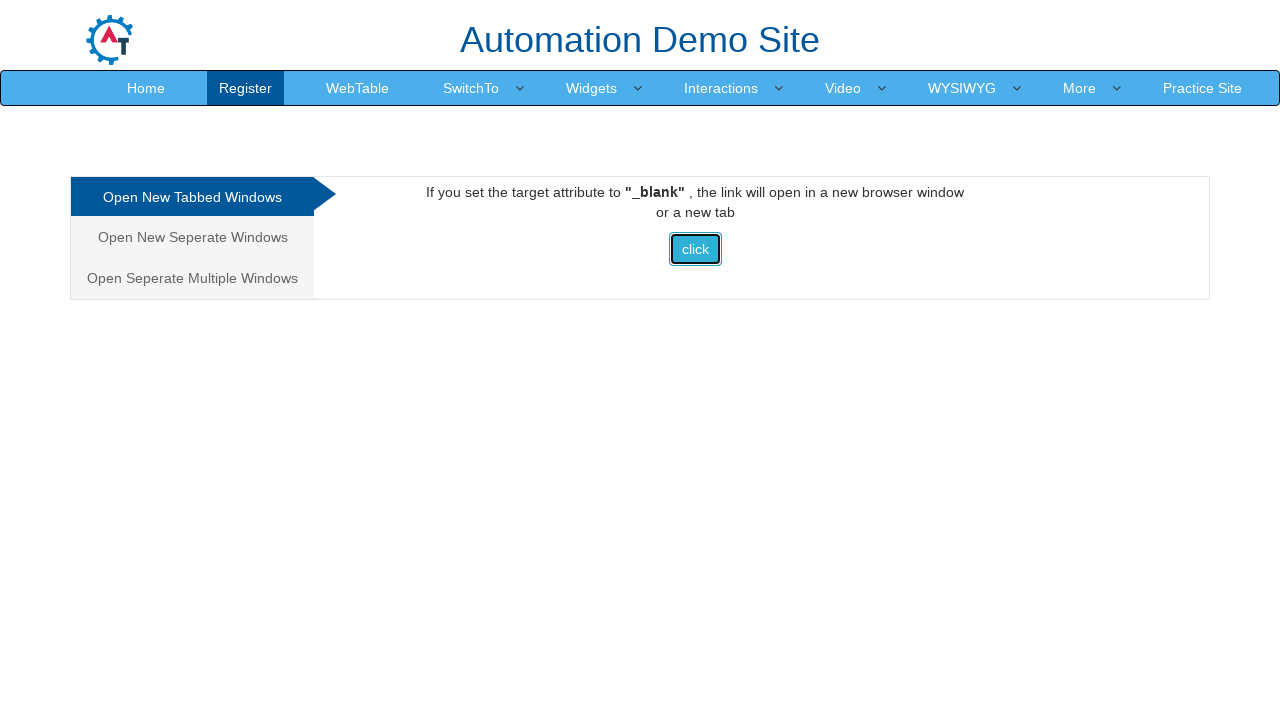

Waited 2 seconds for new window/tab to open
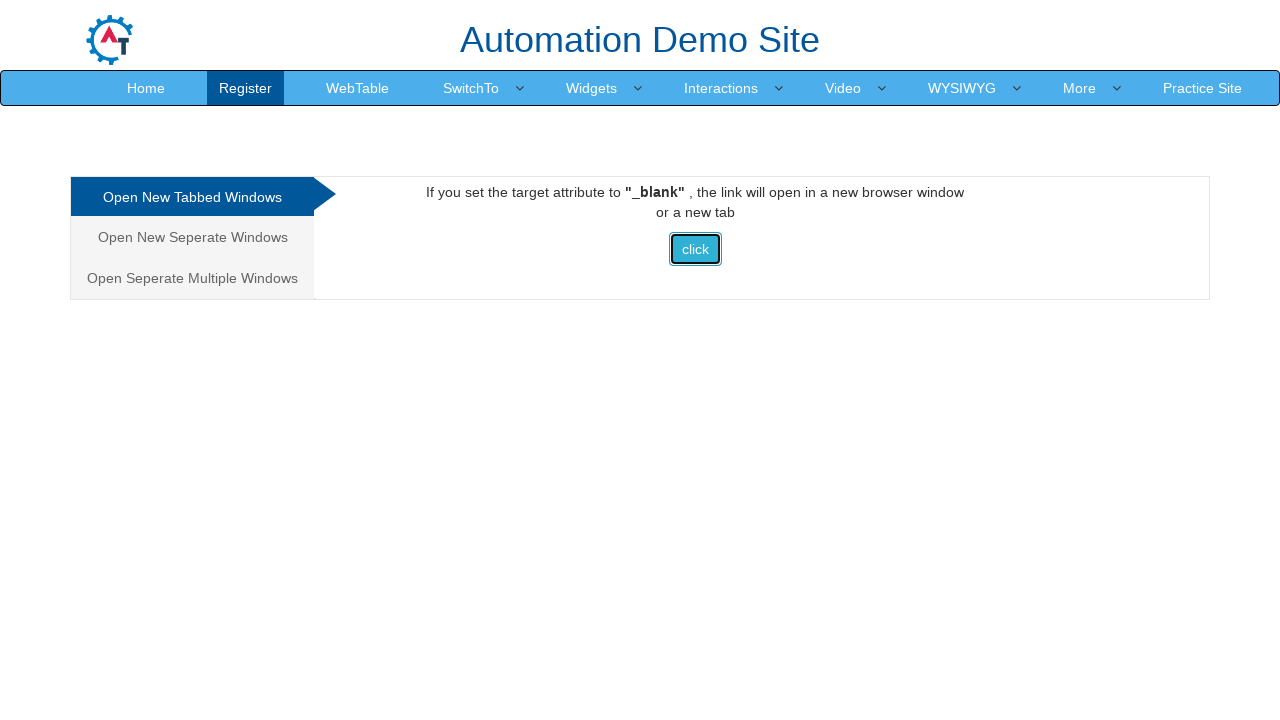

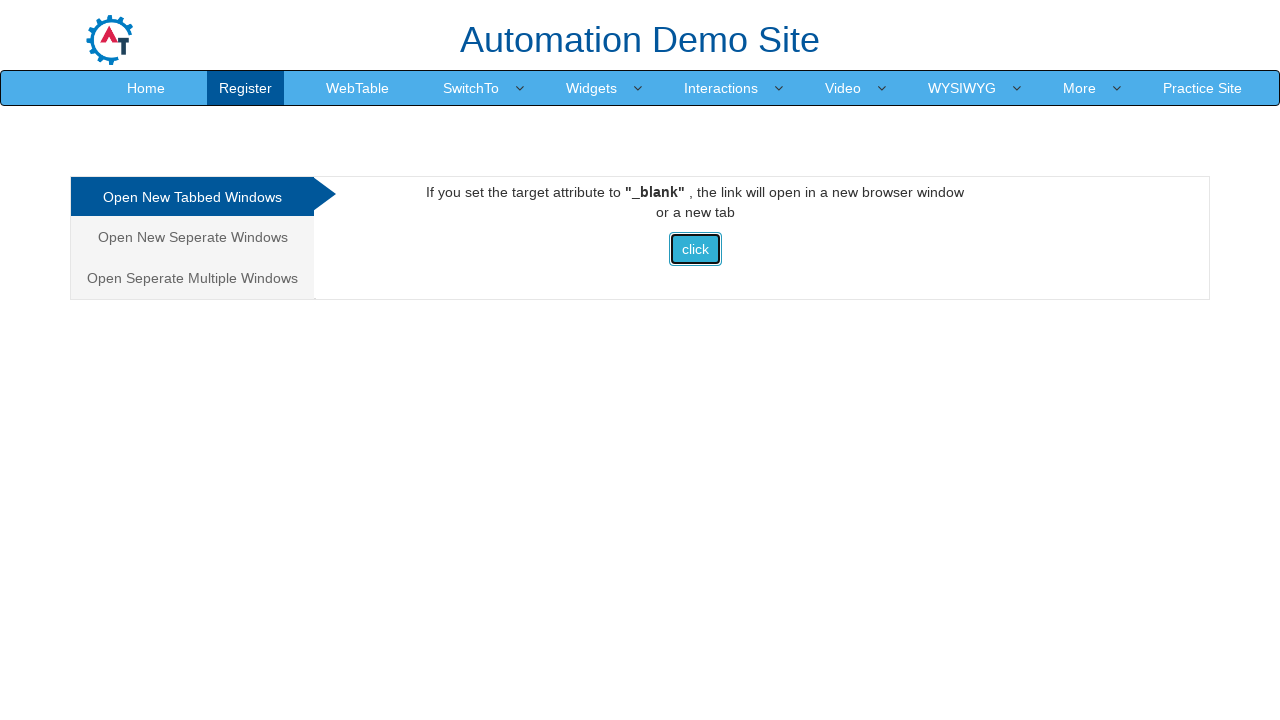